Tests a registration form by filling required fields (first name, last name, email) and submitting the form, then verifies successful registration message

Starting URL: https://suninjuly.github.io/registration1.html

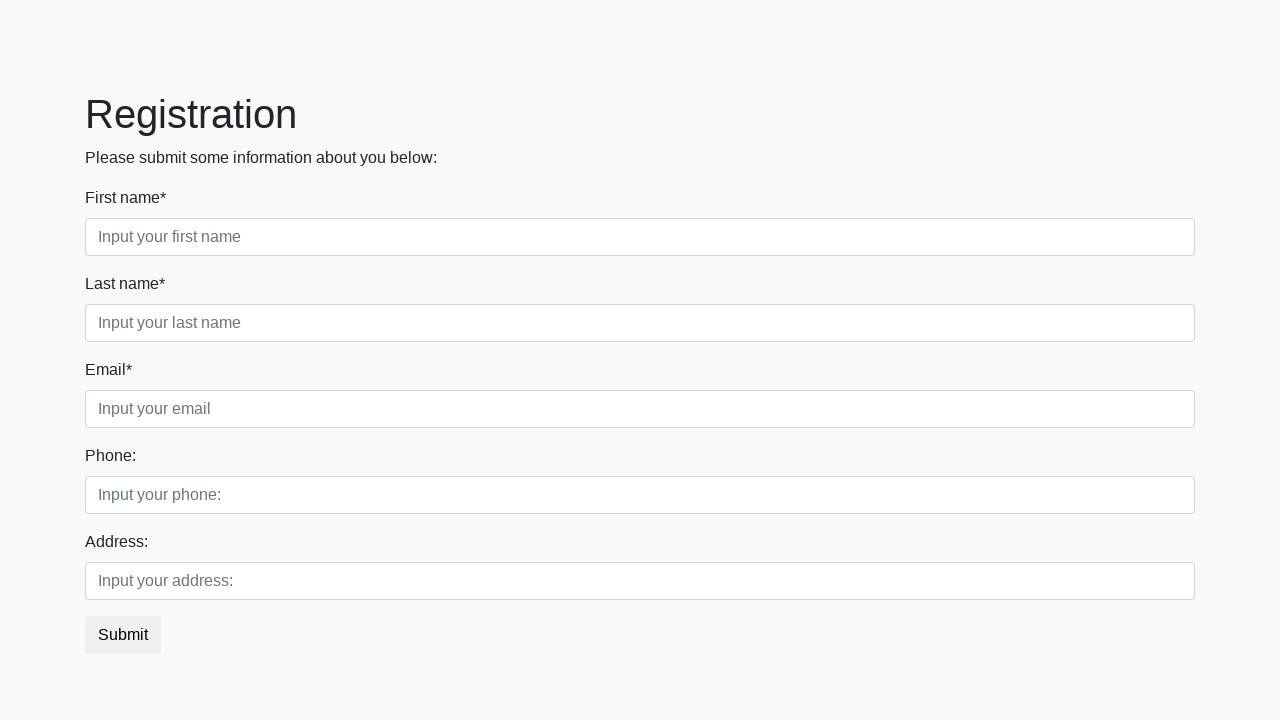

Filled first name field with 'John' on //label[contains(text(), 'First name*')]/following-sibling::input
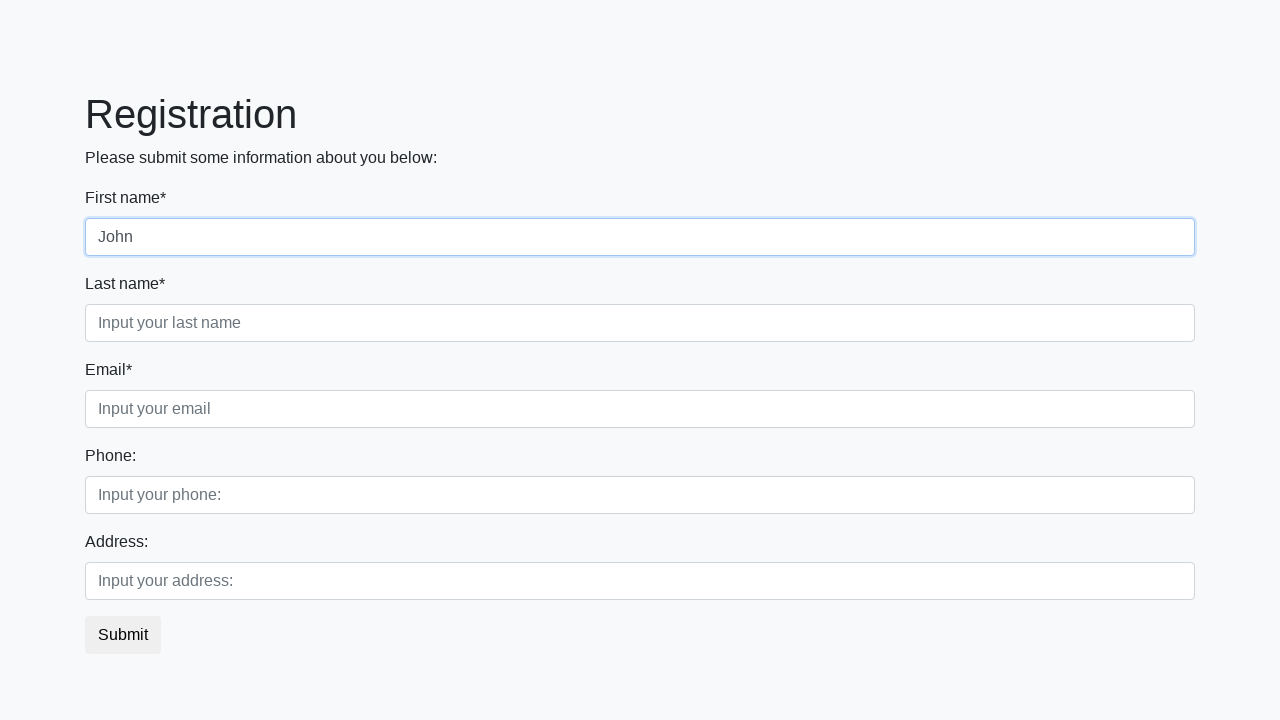

Filled last name field with 'Smith' on //label[contains(text(), 'Last name*')]/following-sibling::input
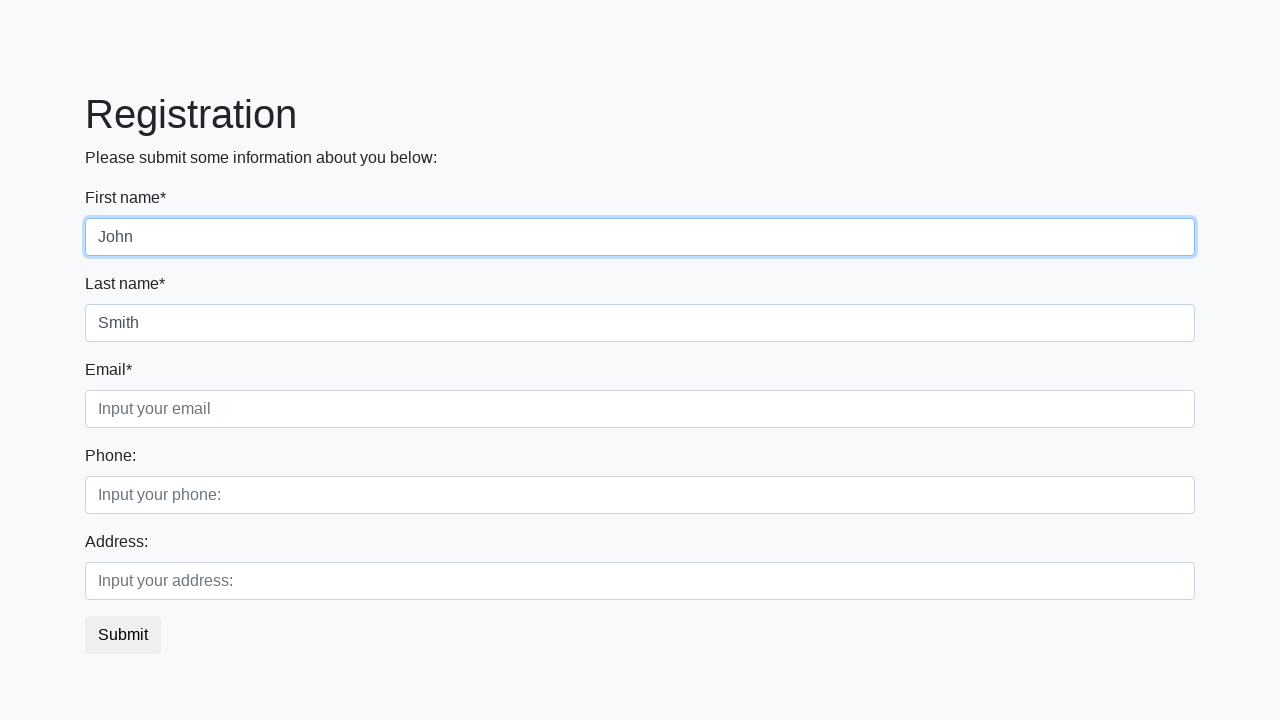

Filled email field with 'john.smith@example.com' on //label[contains(text(), 'Email*')]/following-sibling::input
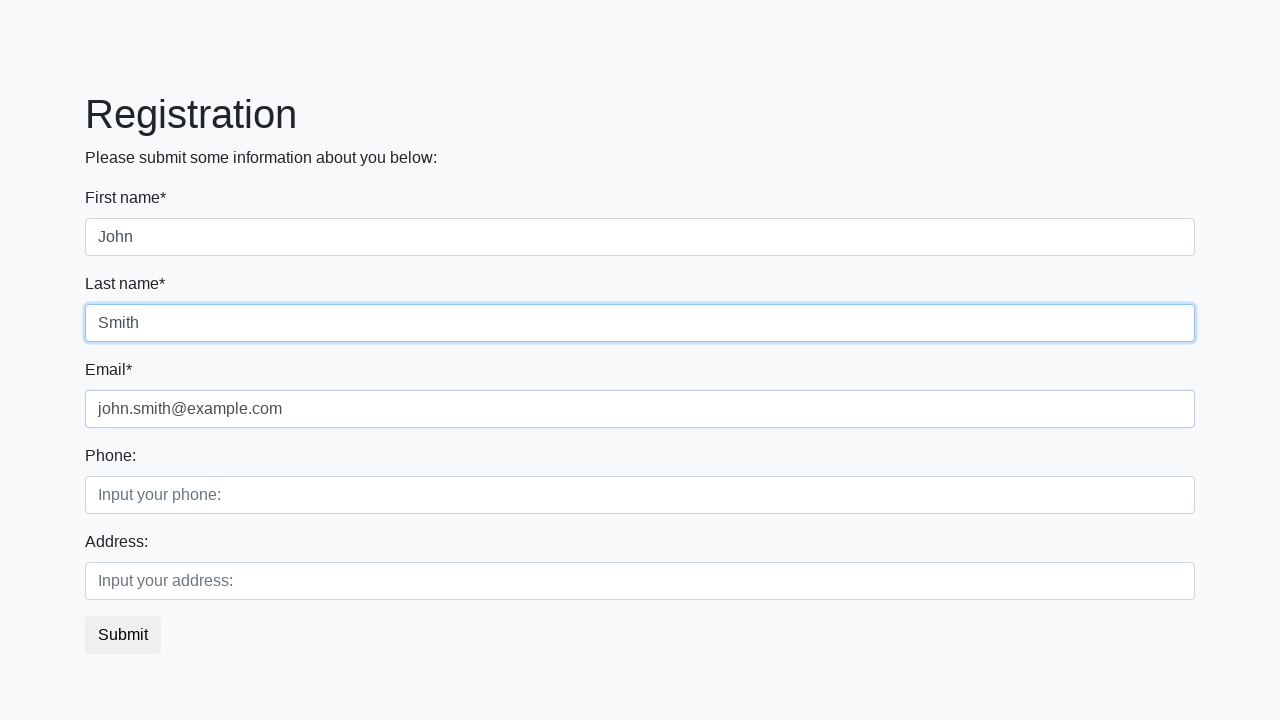

Clicked register button to submit the form at (123, 635) on button.btn
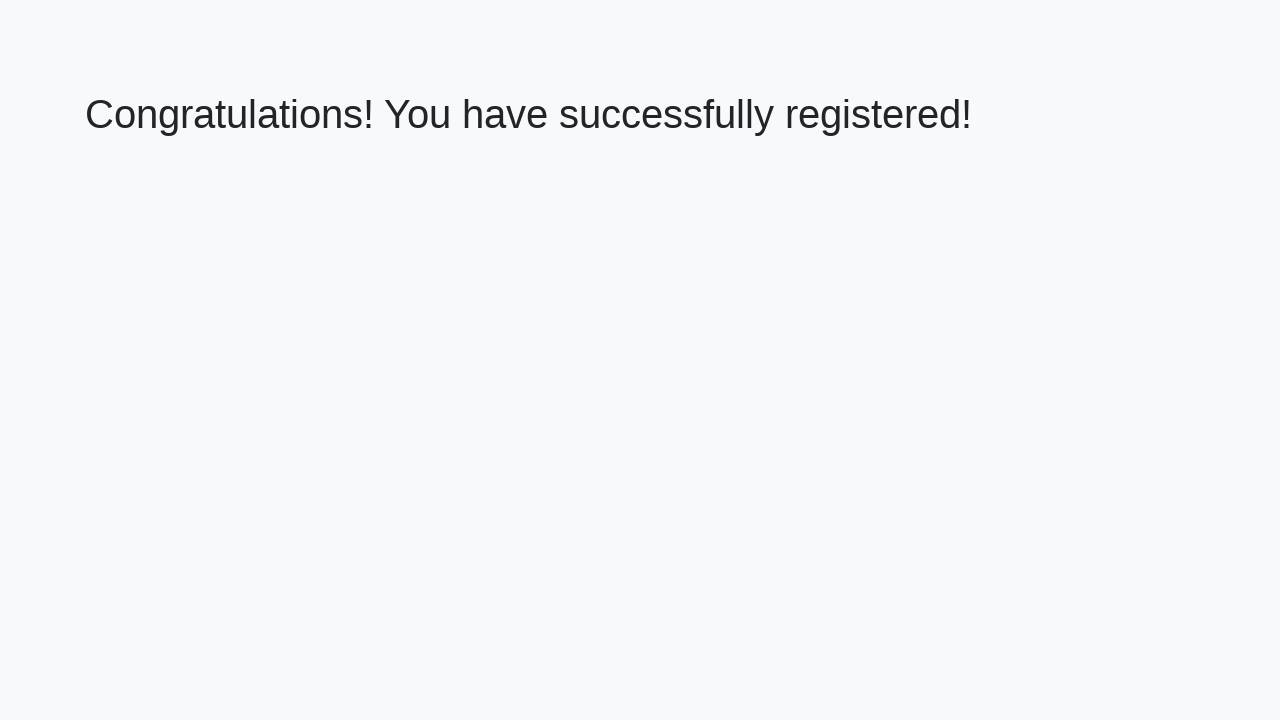

Waited for success page to load - h1 element appeared
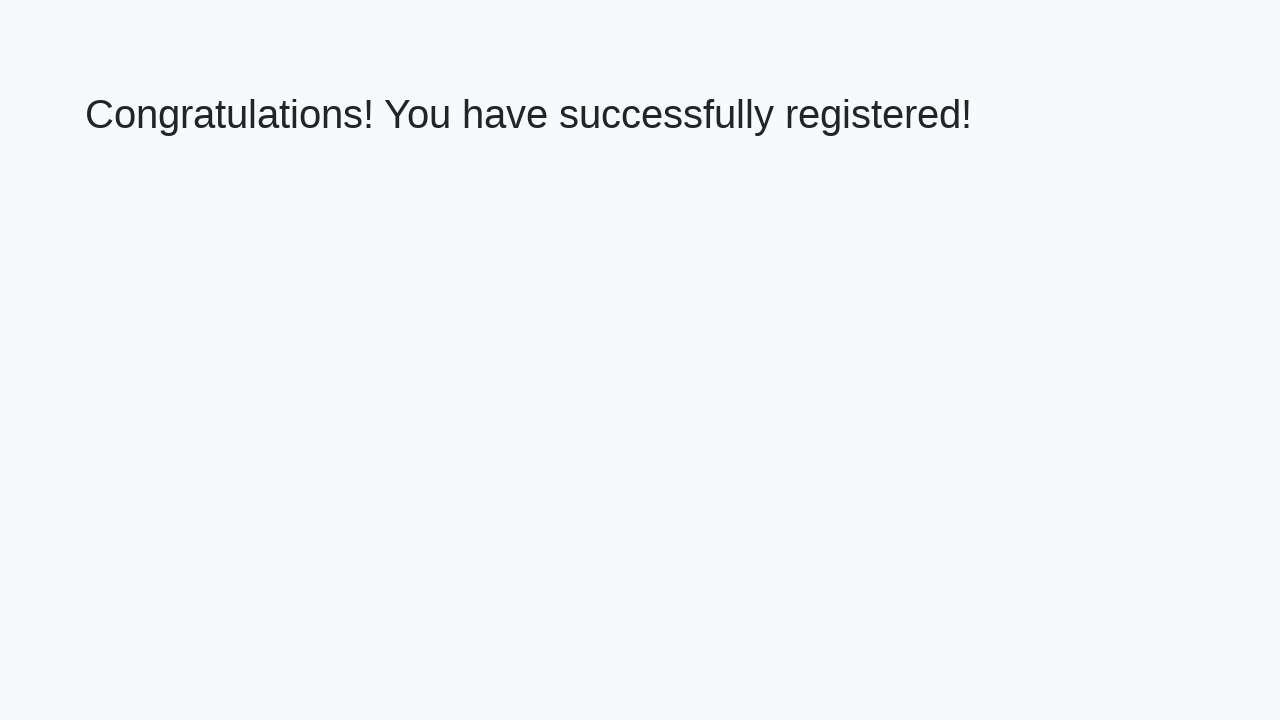

Retrieved success message text: 'Congratulations! You have successfully registered!'
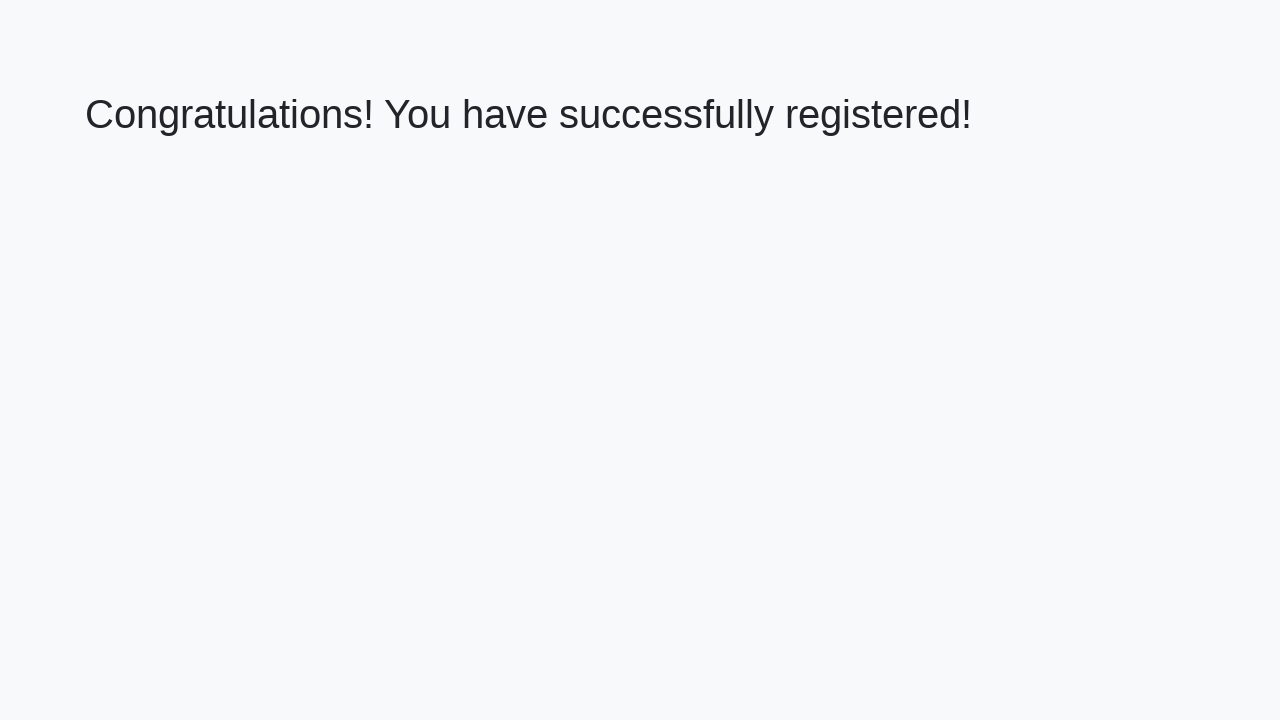

Verified successful registration message matches expected text
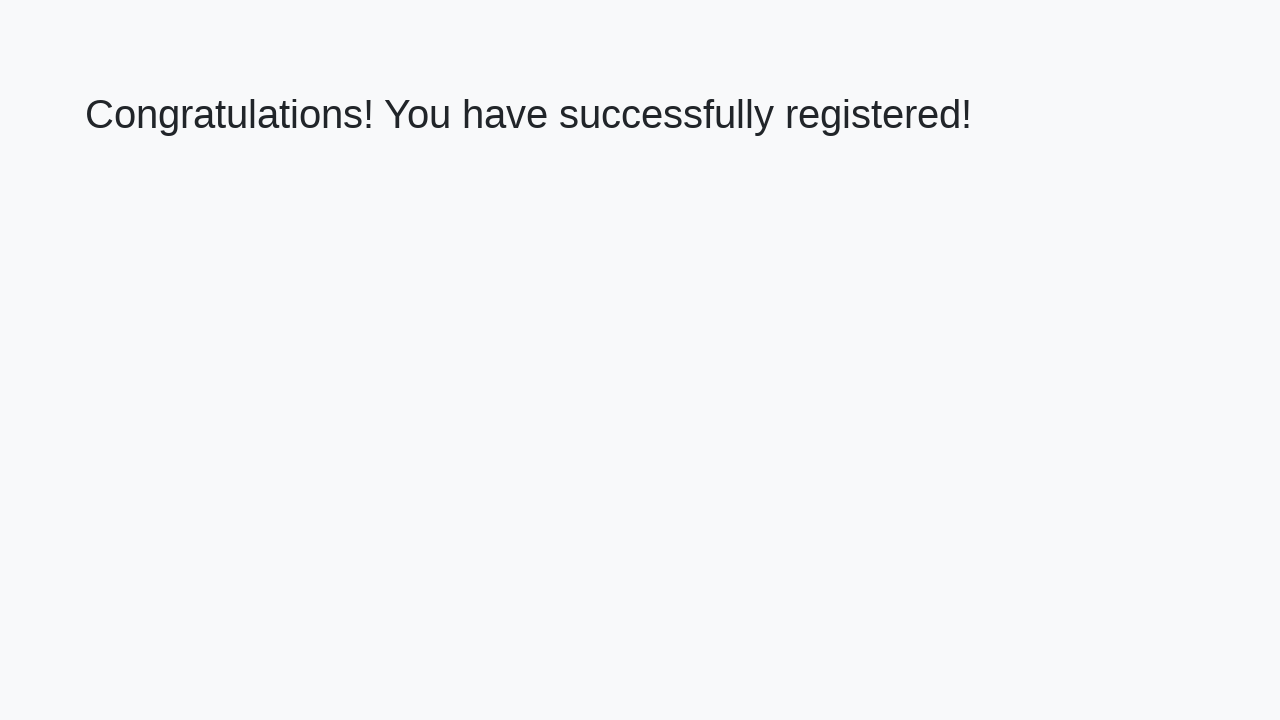

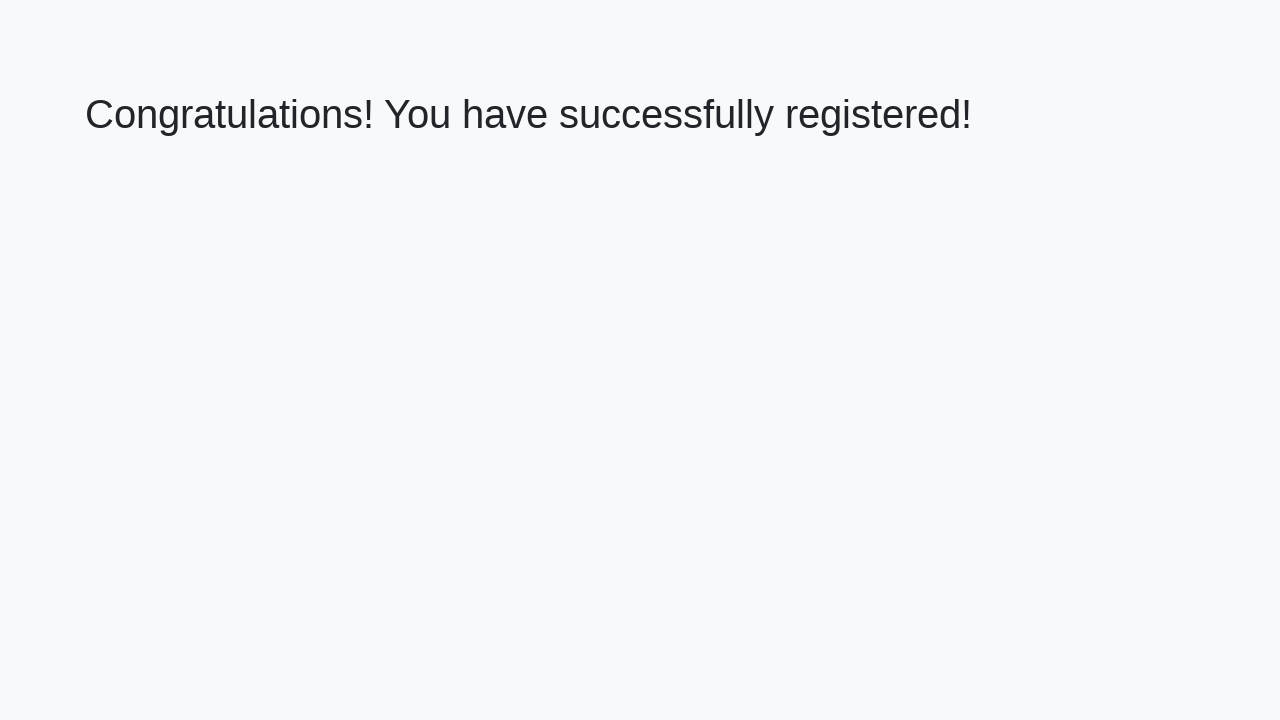